Tests page navigation by clicking through different sections (season, homes, character-profiles, webshops) and refreshing the page multiple times.

Starting URL: https://ruslanpleskun.github.io/cstd-pleskunruslan-2122/

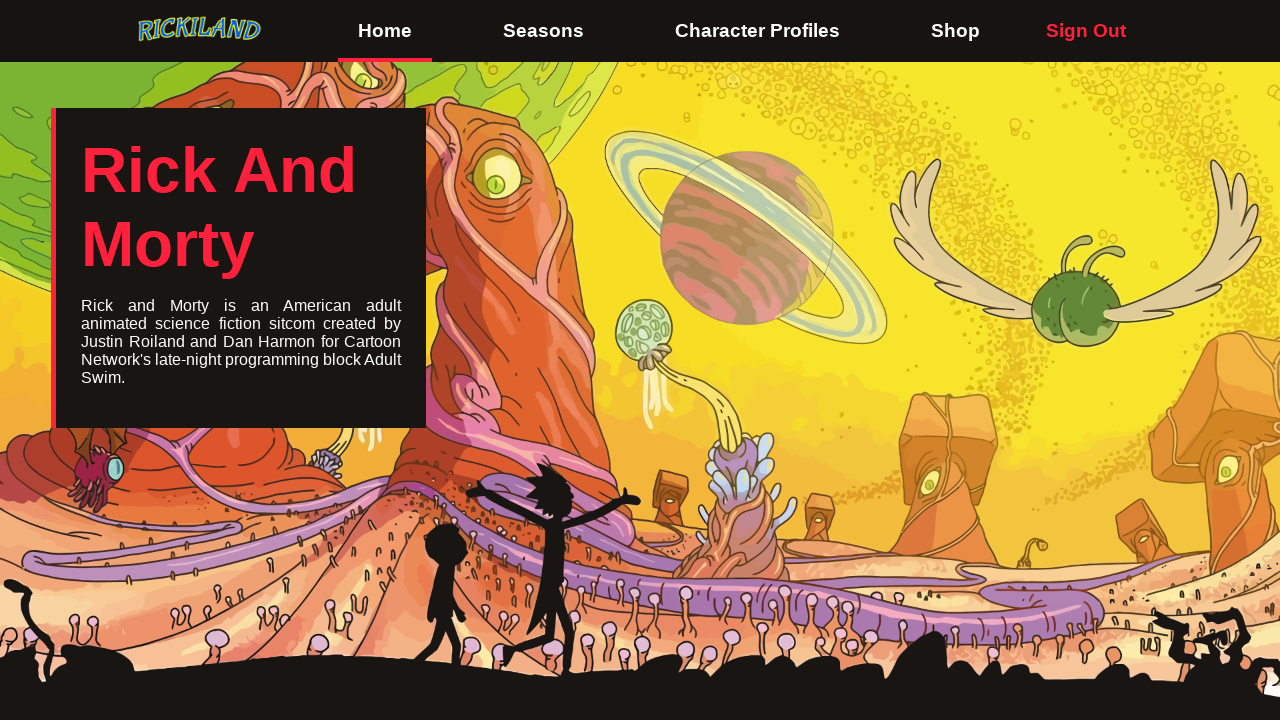

Navigated to starting URL
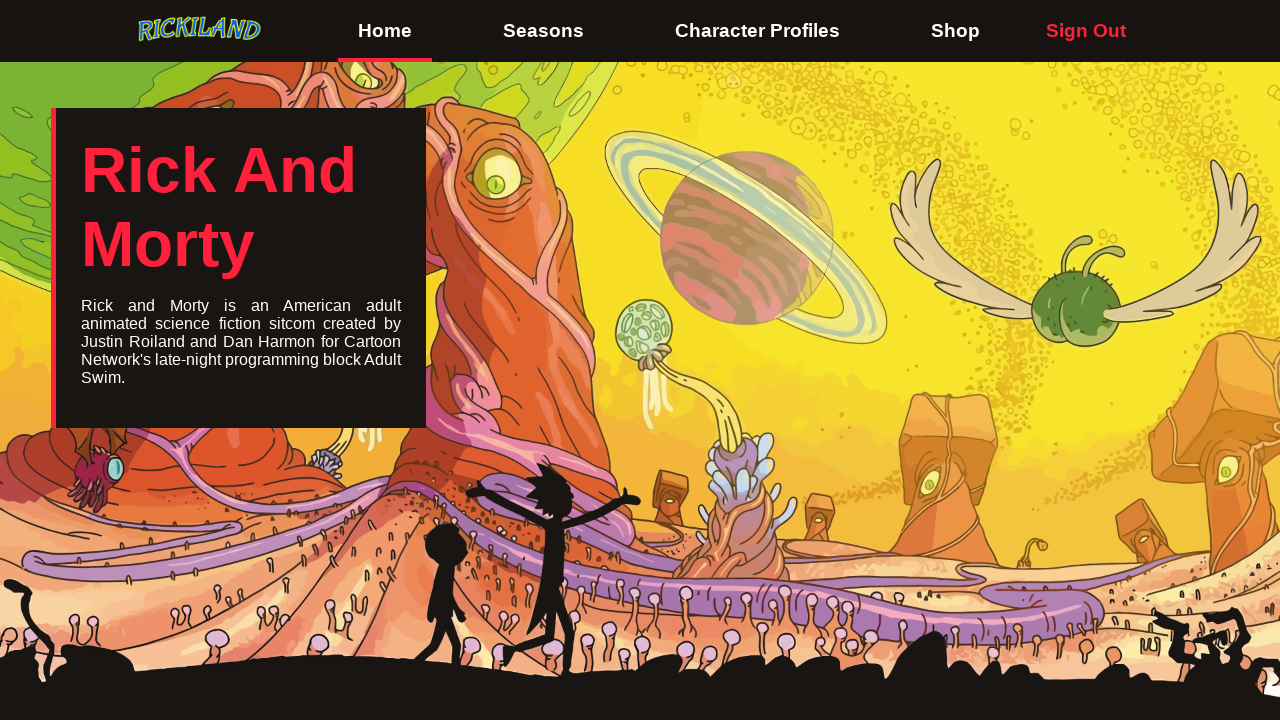

Clicked on season section at (543, 31) on #season
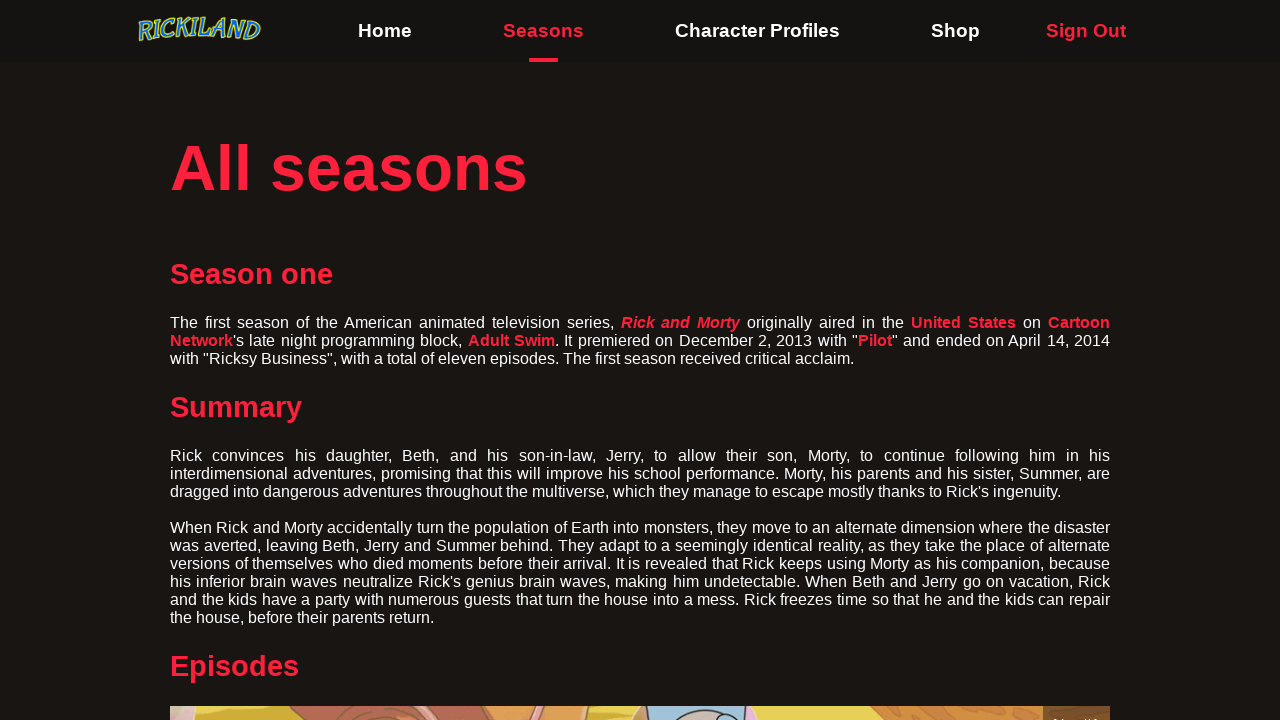

Clicked on homes section at (385, 31) on #homes
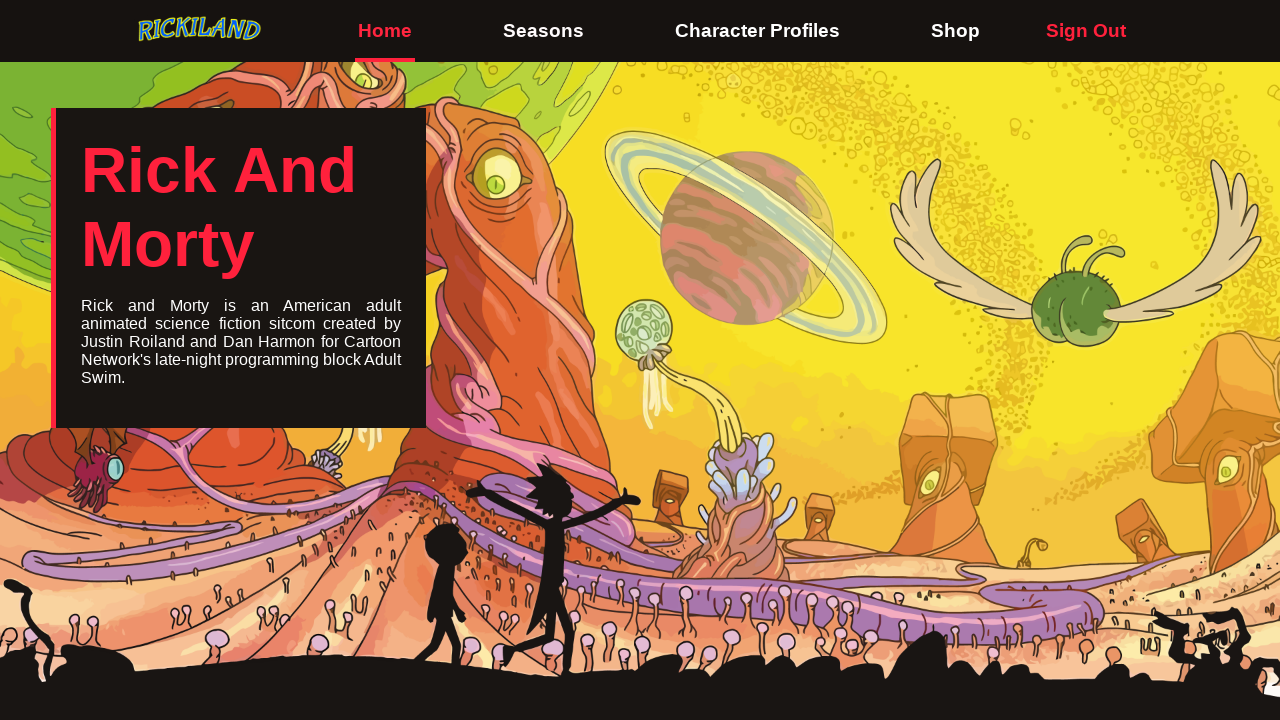

Clicked on character-profiles section at (758, 31) on #character-profiles
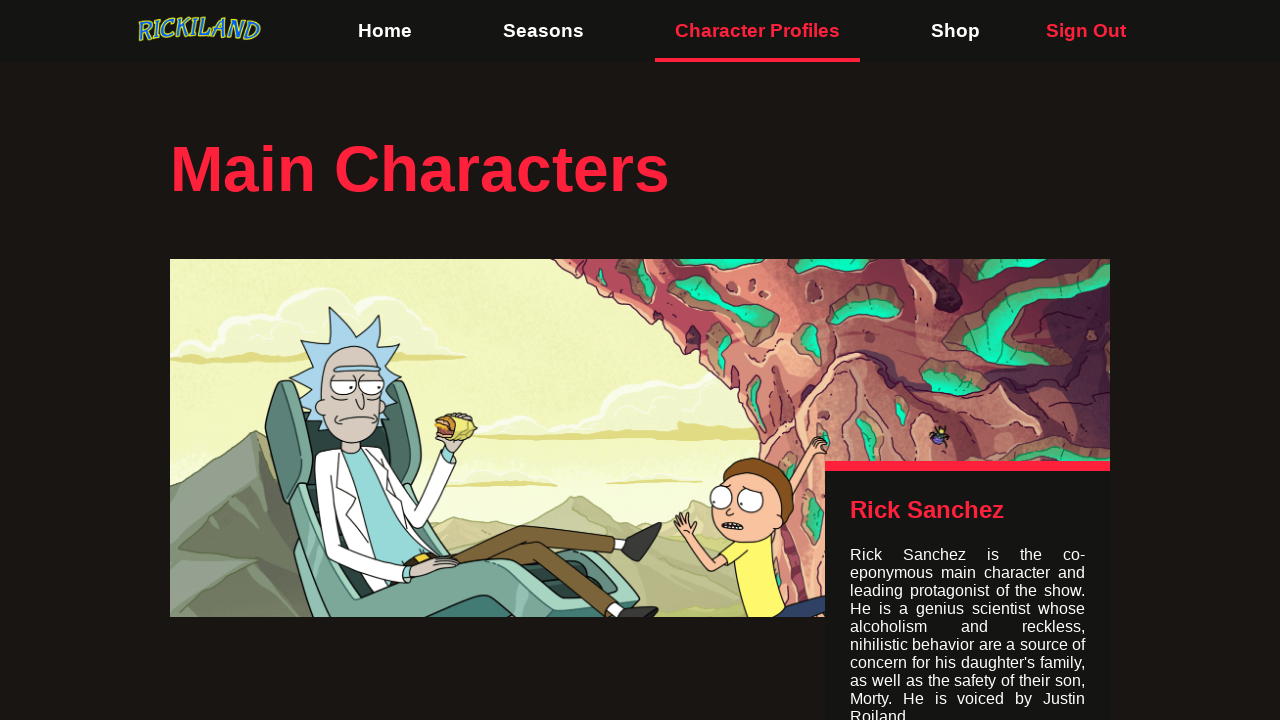

Clicked on homes section again at (385, 31) on #homes
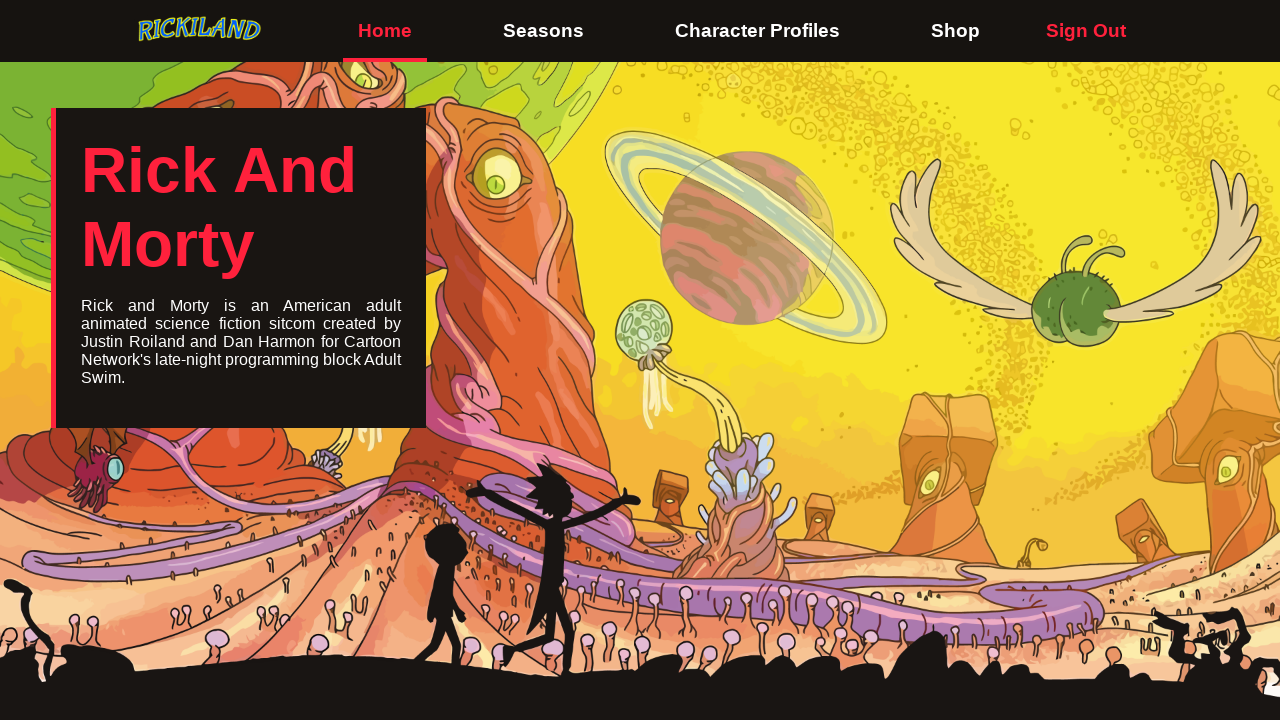

Clicked on webshops section at (956, 31) on #webshops
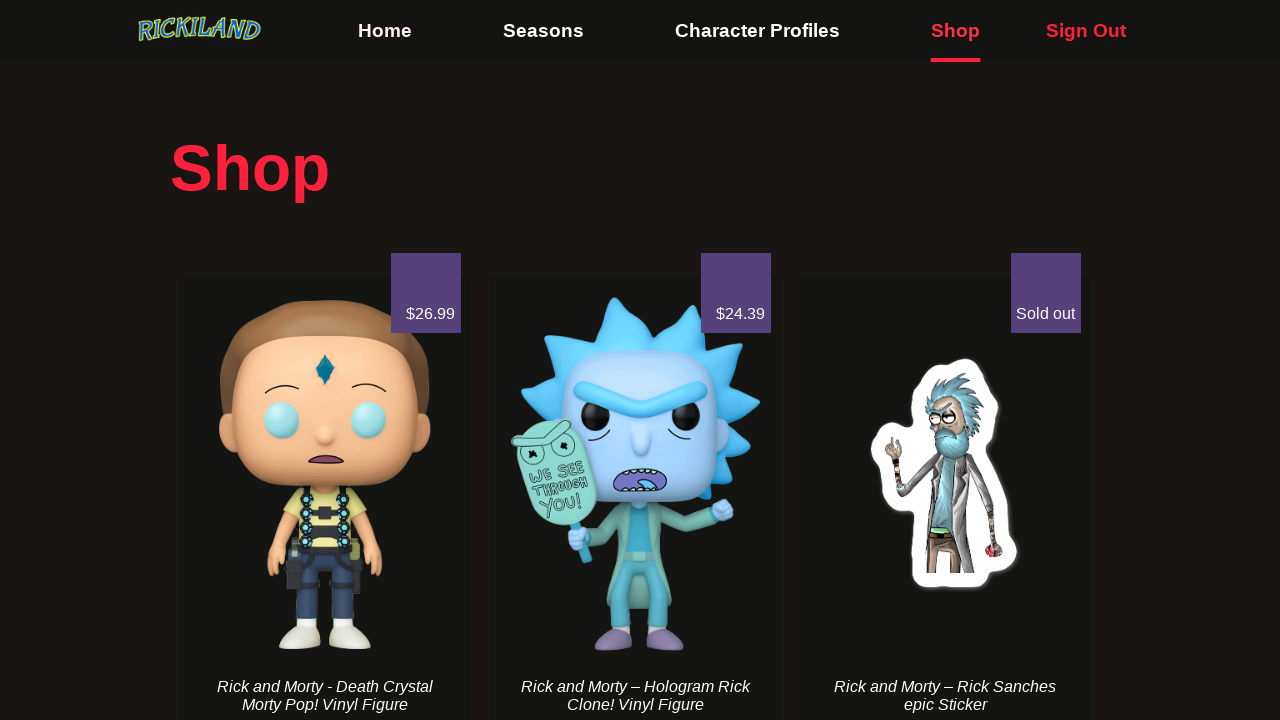

Clicked on homes section at (385, 31) on #homes
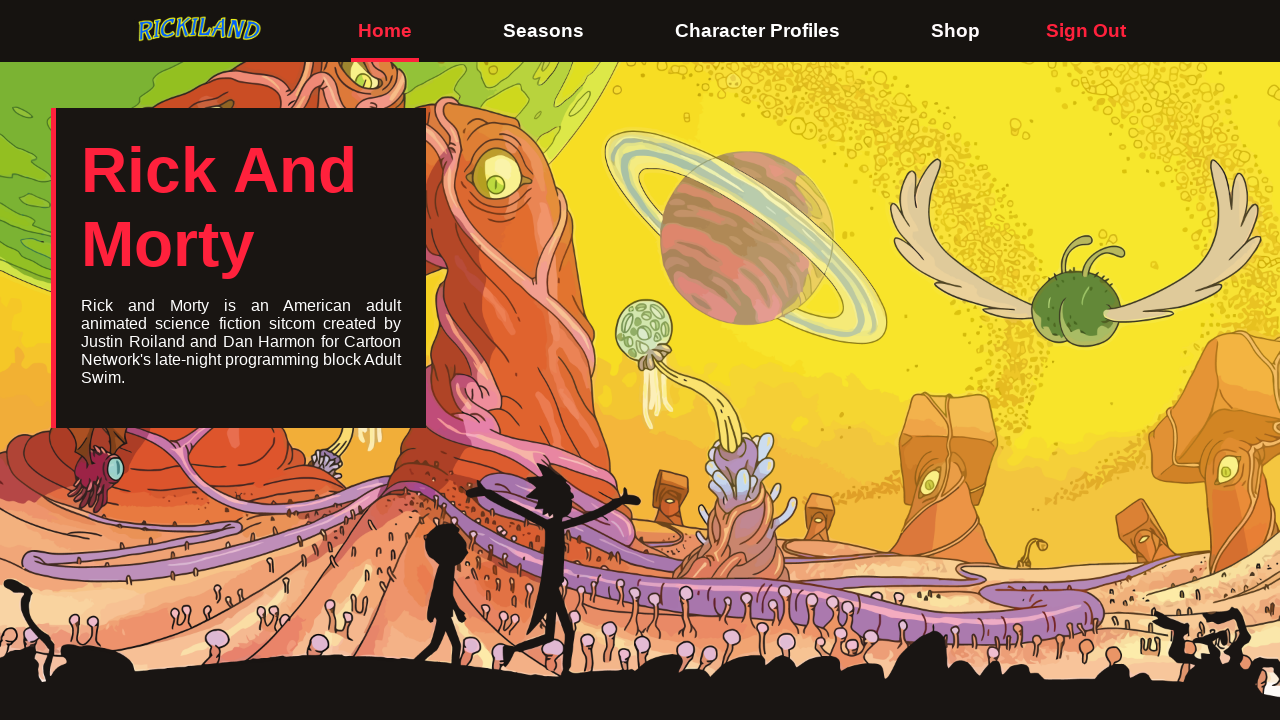

Refreshed the page
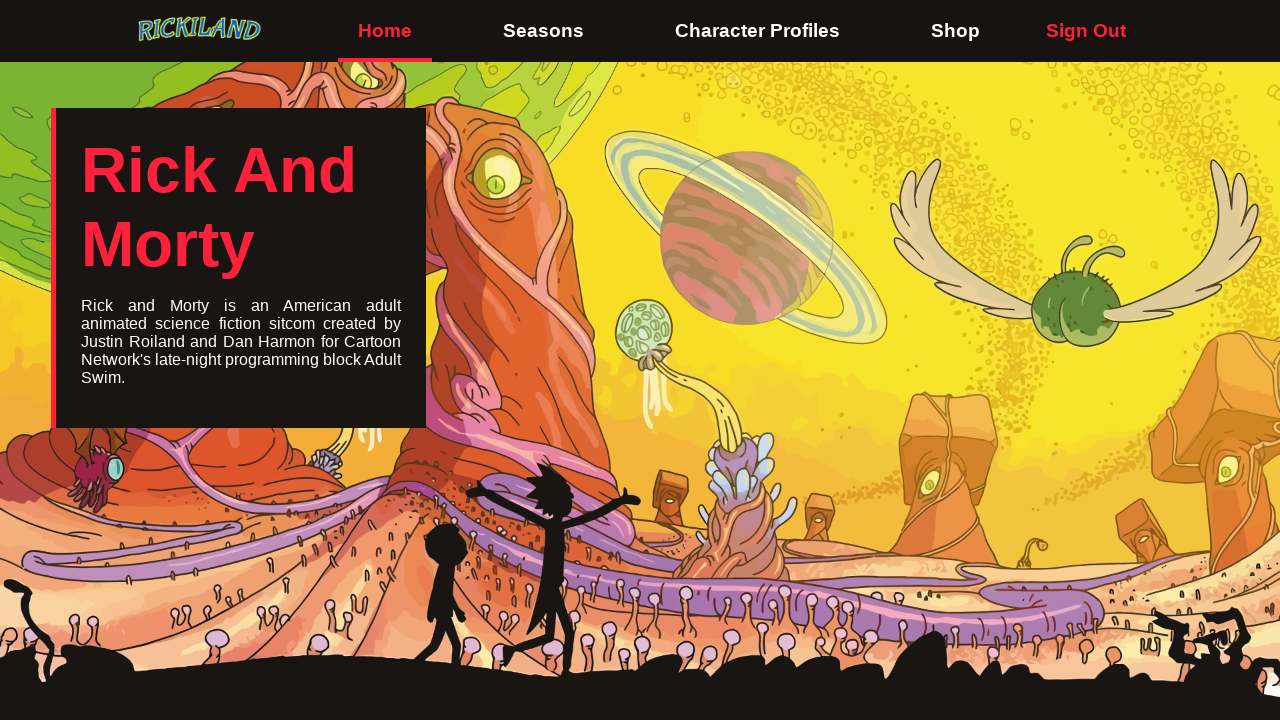

Clicked on season section at (543, 31) on #season
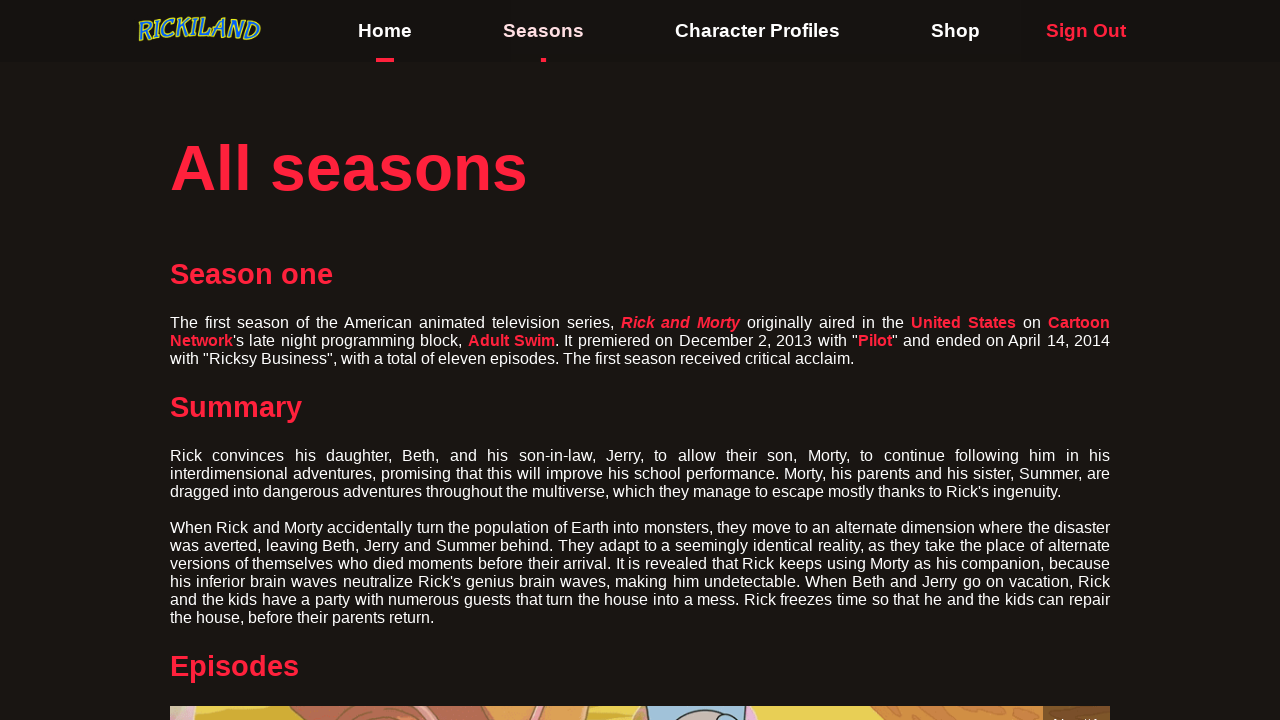

Clicked on character-profiles section at (758, 31) on #character-profiles
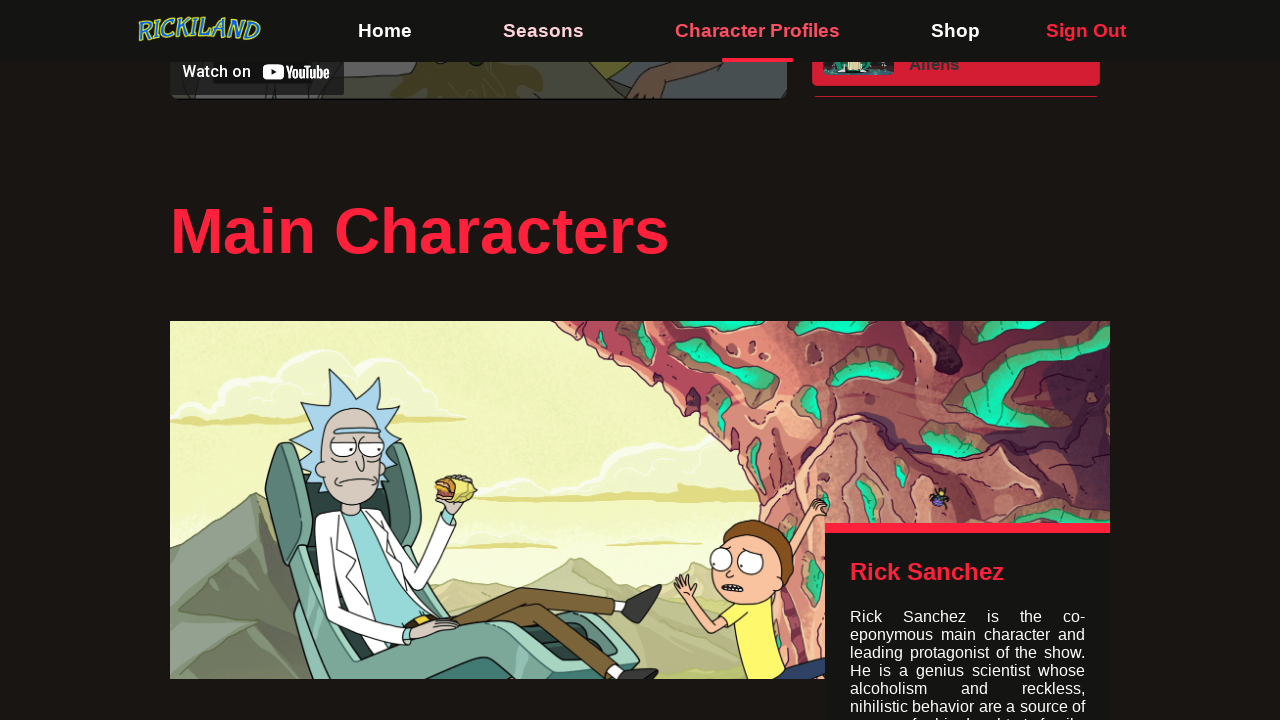

Clicked on webshops section at (956, 31) on #webshops
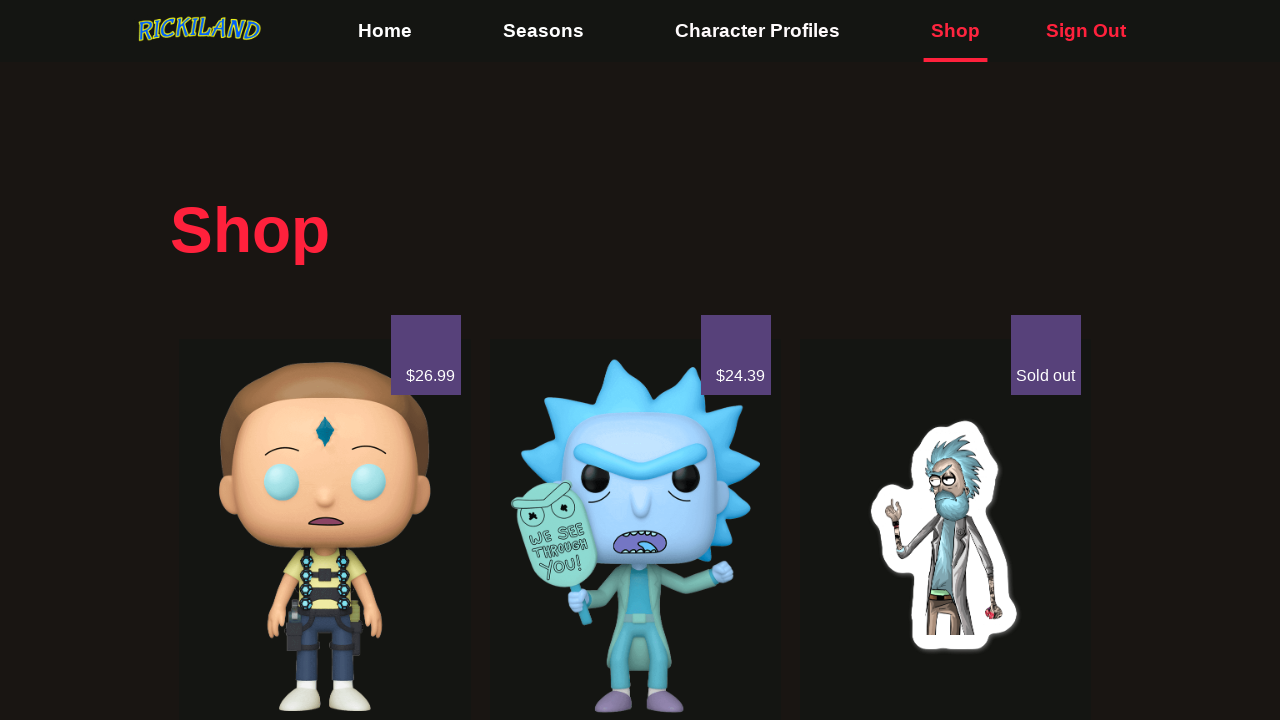

Clicked on homes section at (385, 31) on #homes
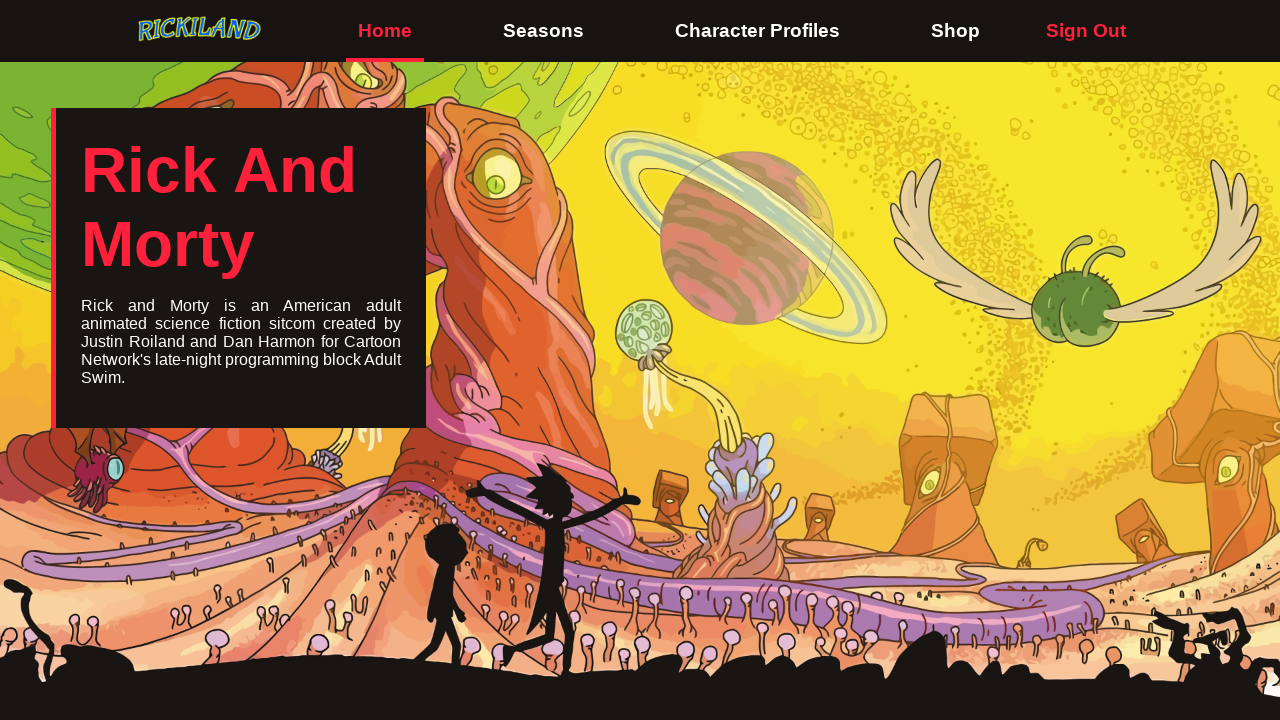

Refreshed the page
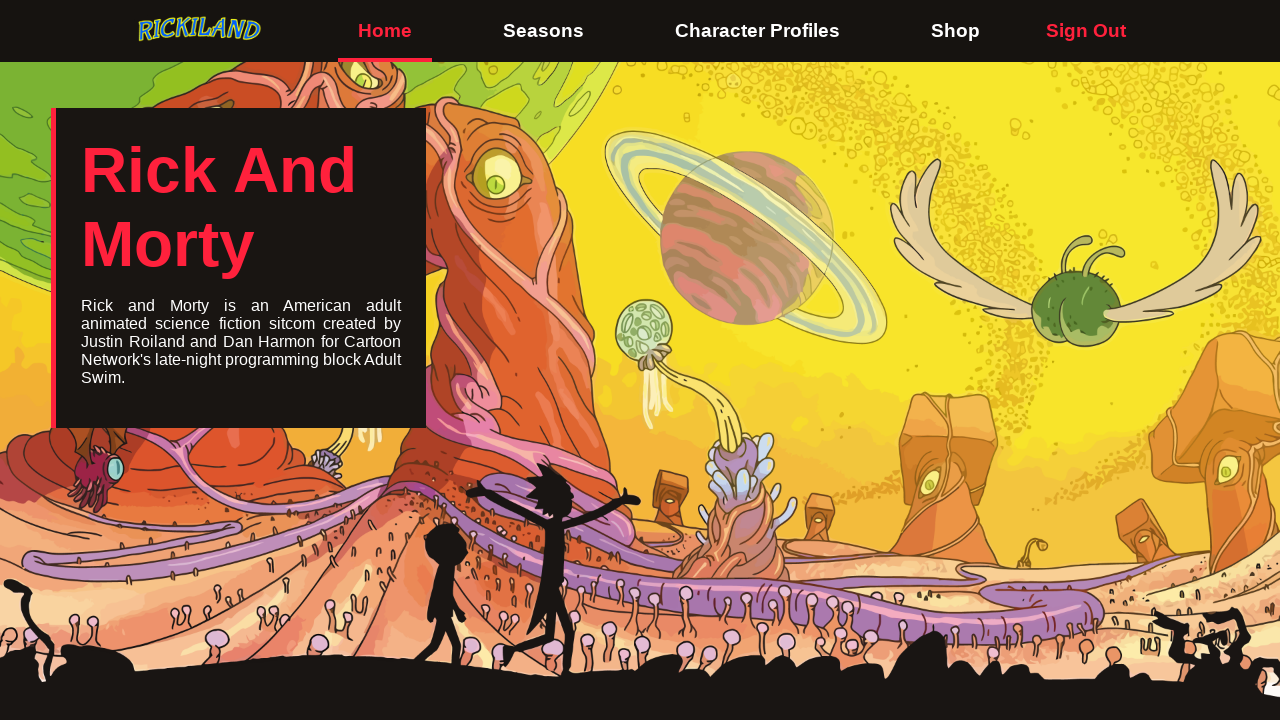

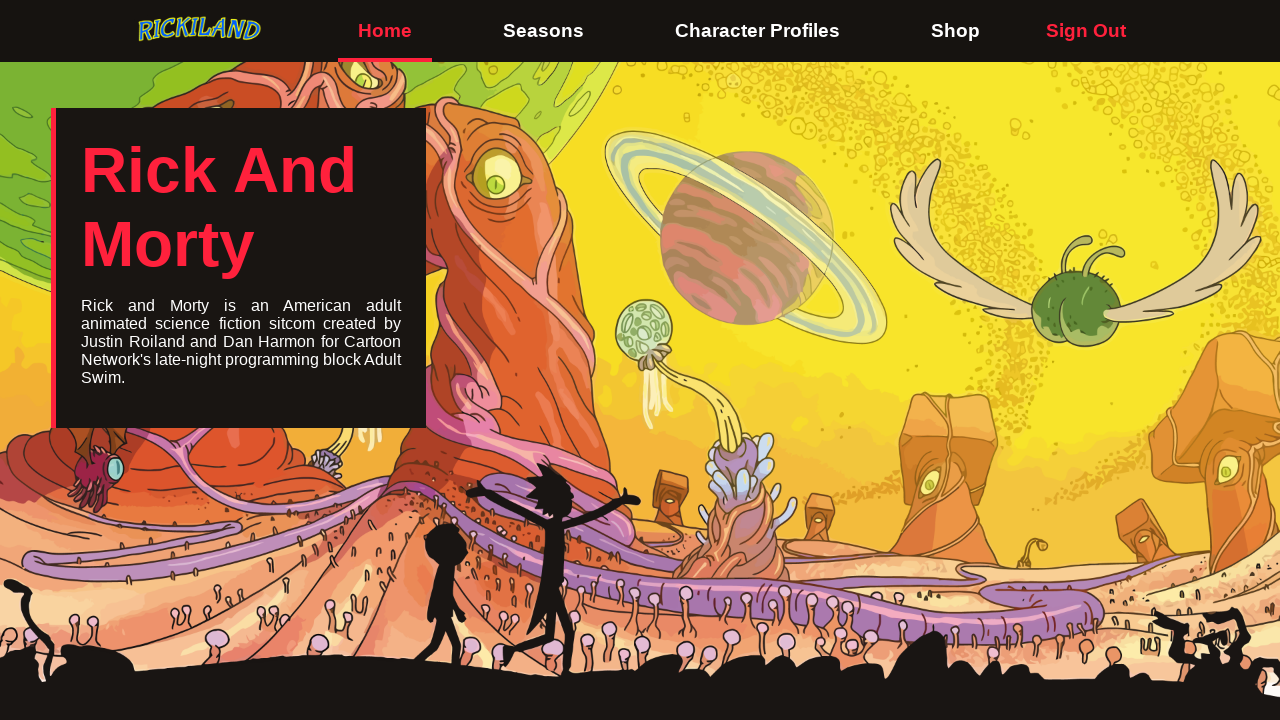